Tests navigation through all links on a GitHub Pages site by clicking each link, waiting for the page to load, and navigating back to verify link functionality.

Starting URL: https://neptunian-shushu.github.io/

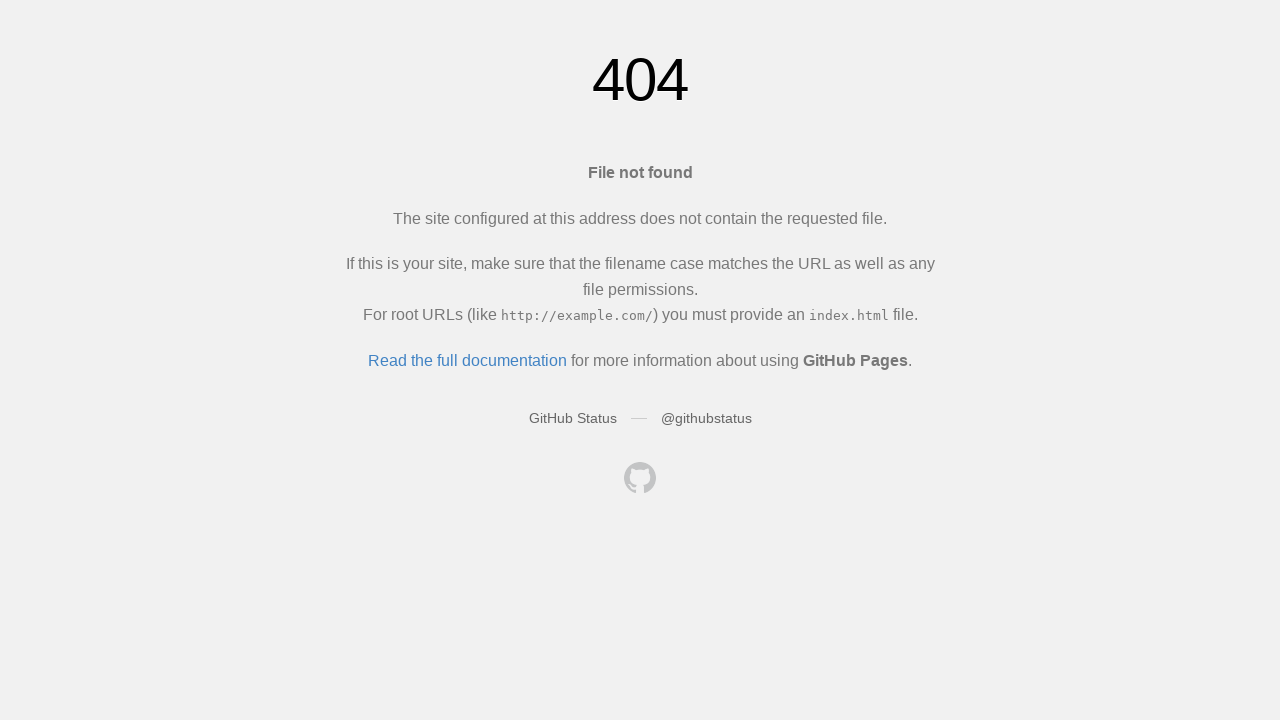

Waited for page to load with domcontentloaded state
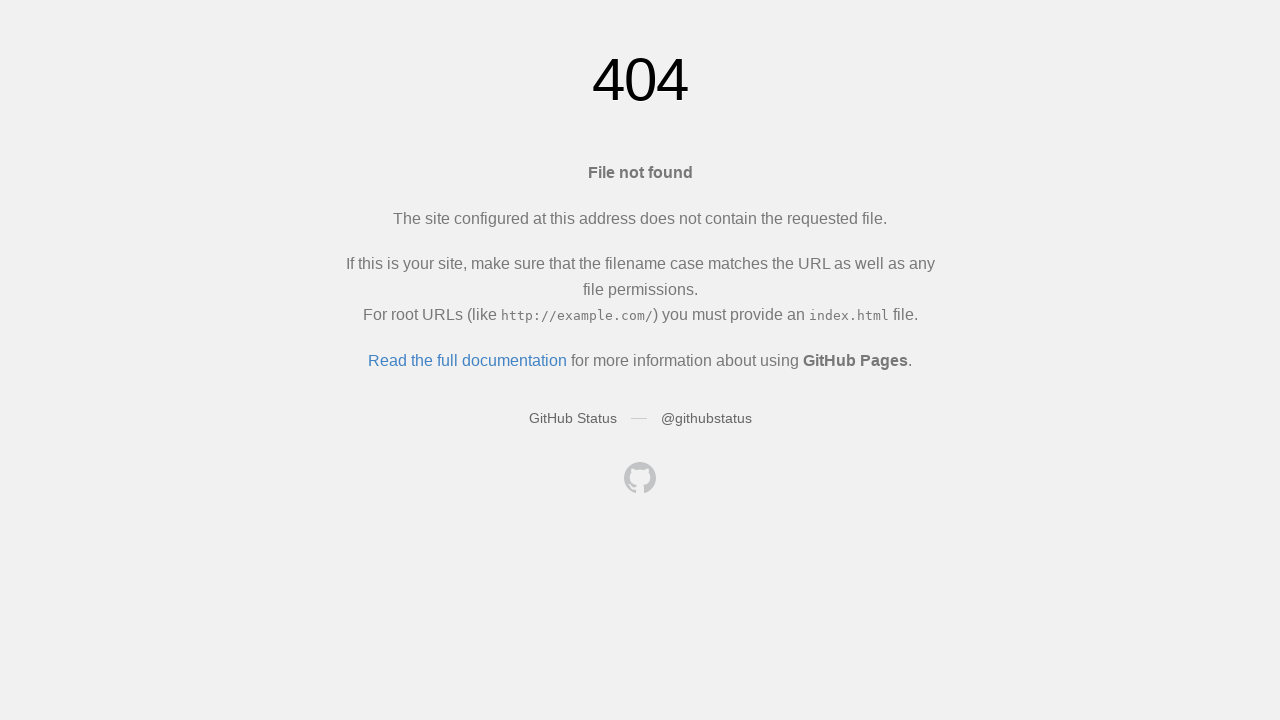

Found 5 links on the page
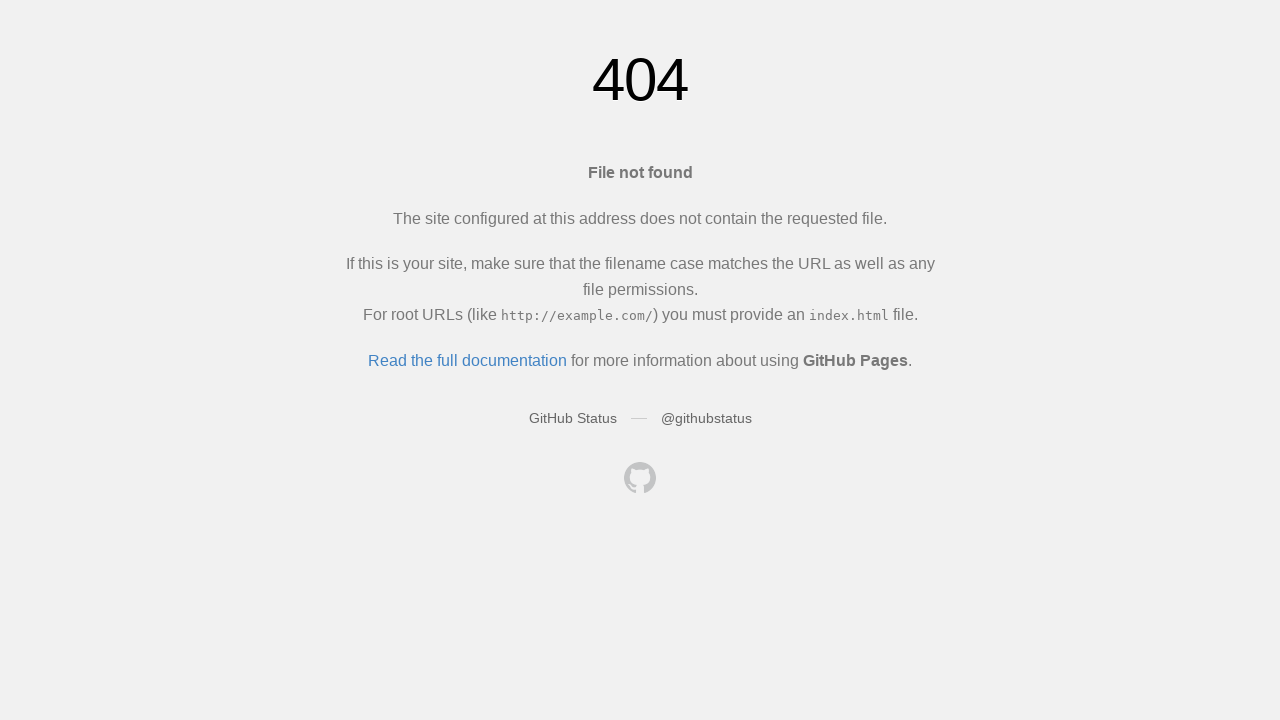

Re-fetched links, found 5 links
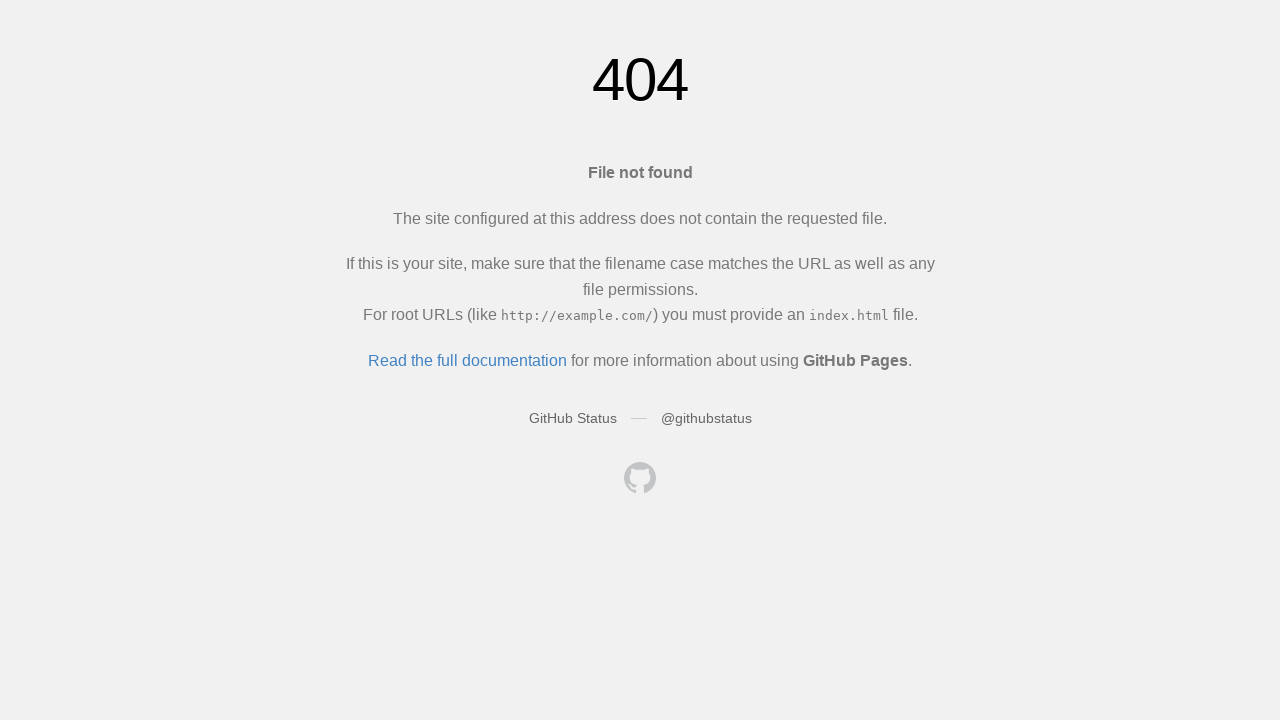

Retrieved link 1 with href: https://help.github.com/pages/
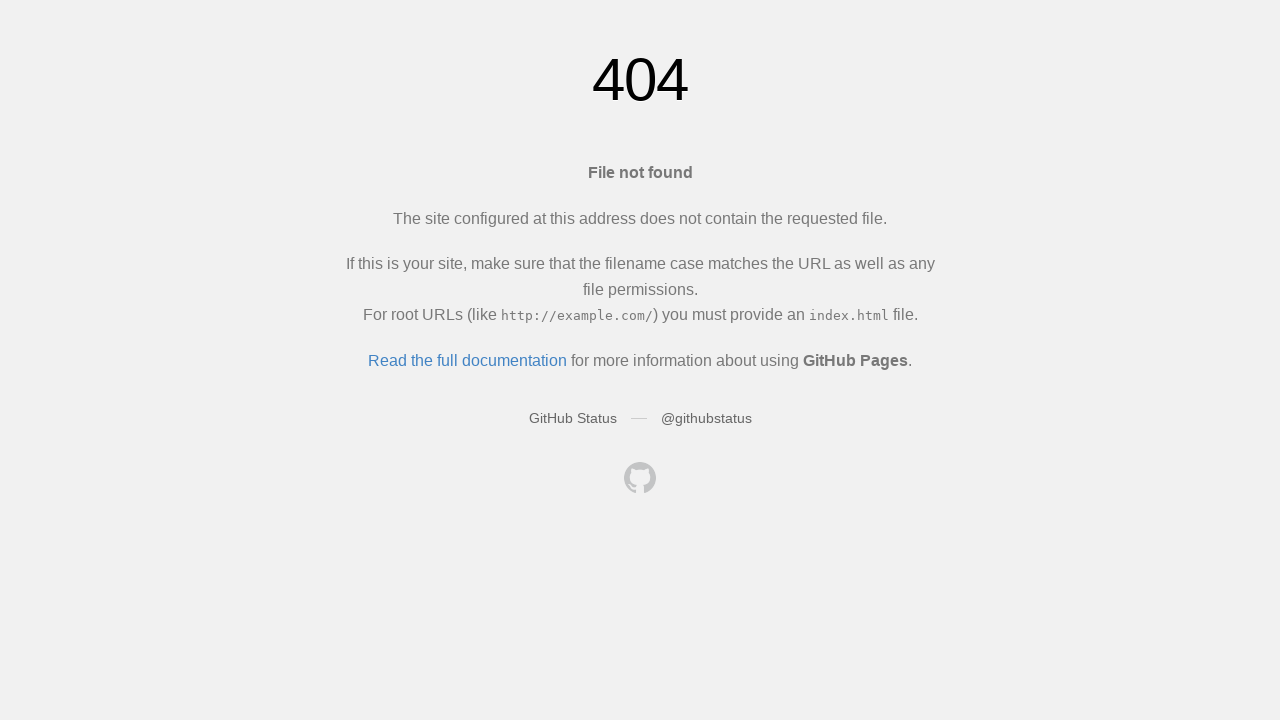

Clicked link 1 with href: https://help.github.com/pages/ at (468, 360) on a >> nth=0
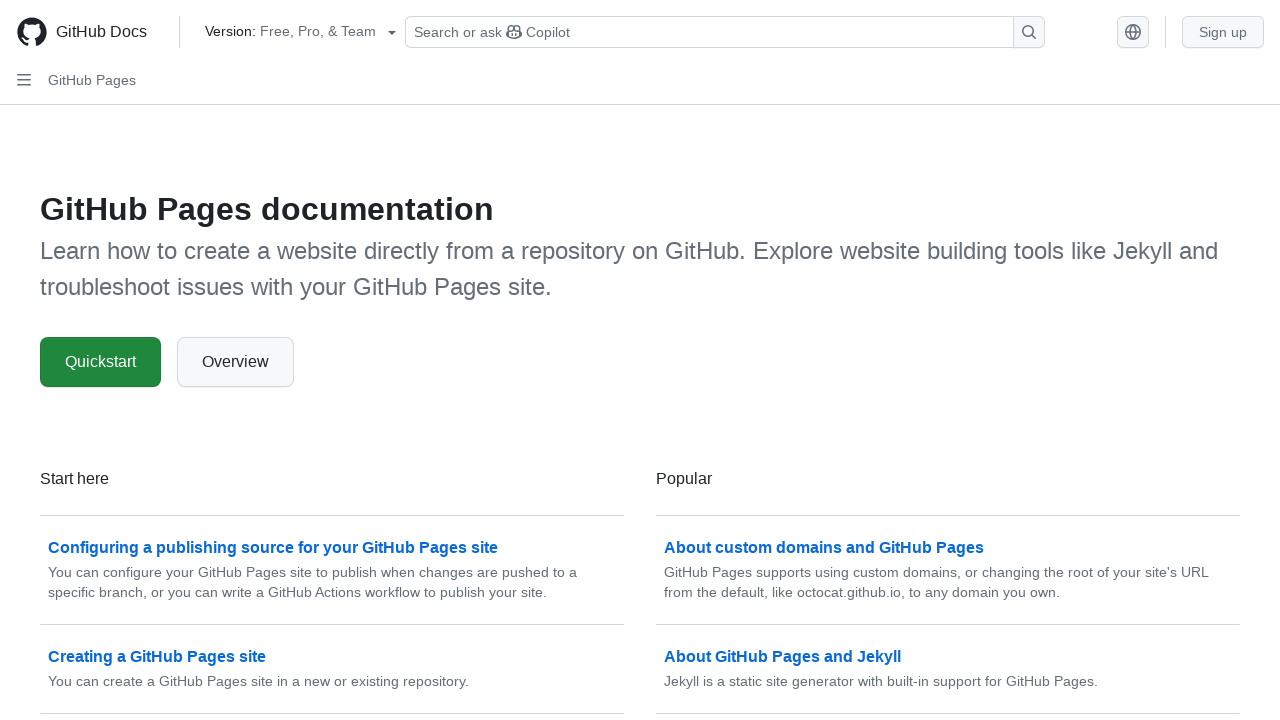

Waited for page to load after clicking link 1
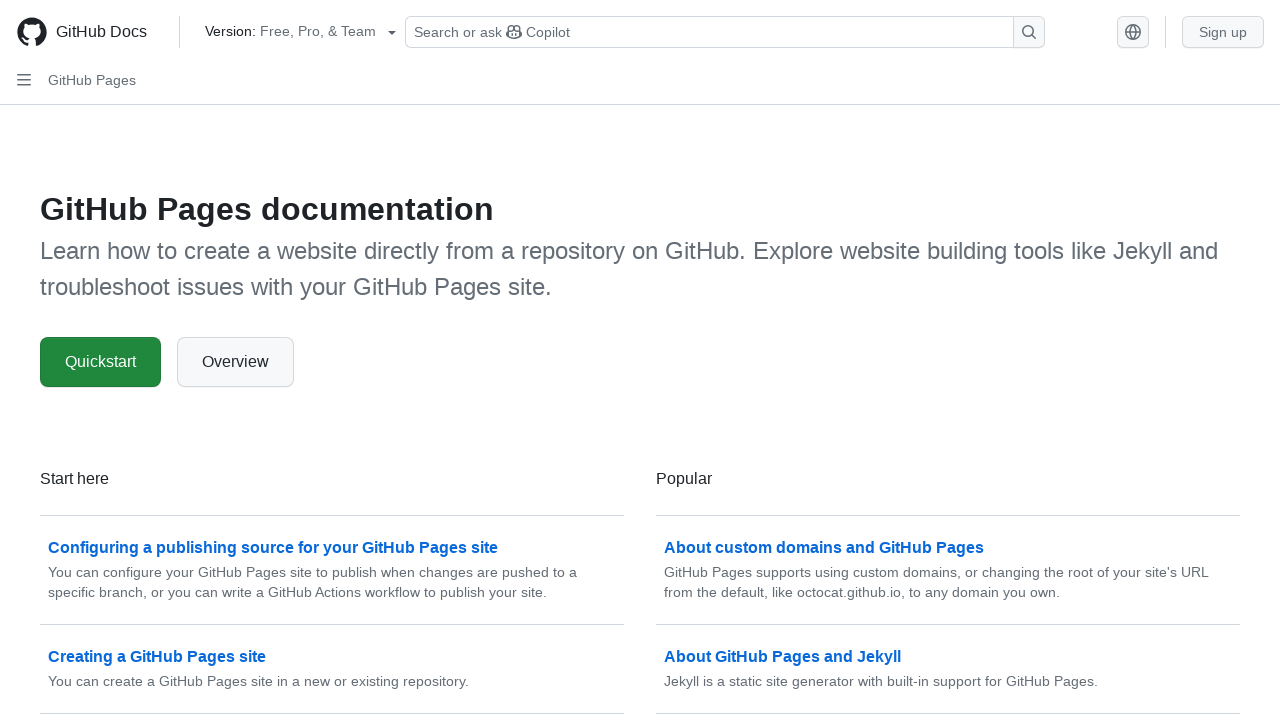

Navigated back from link 1
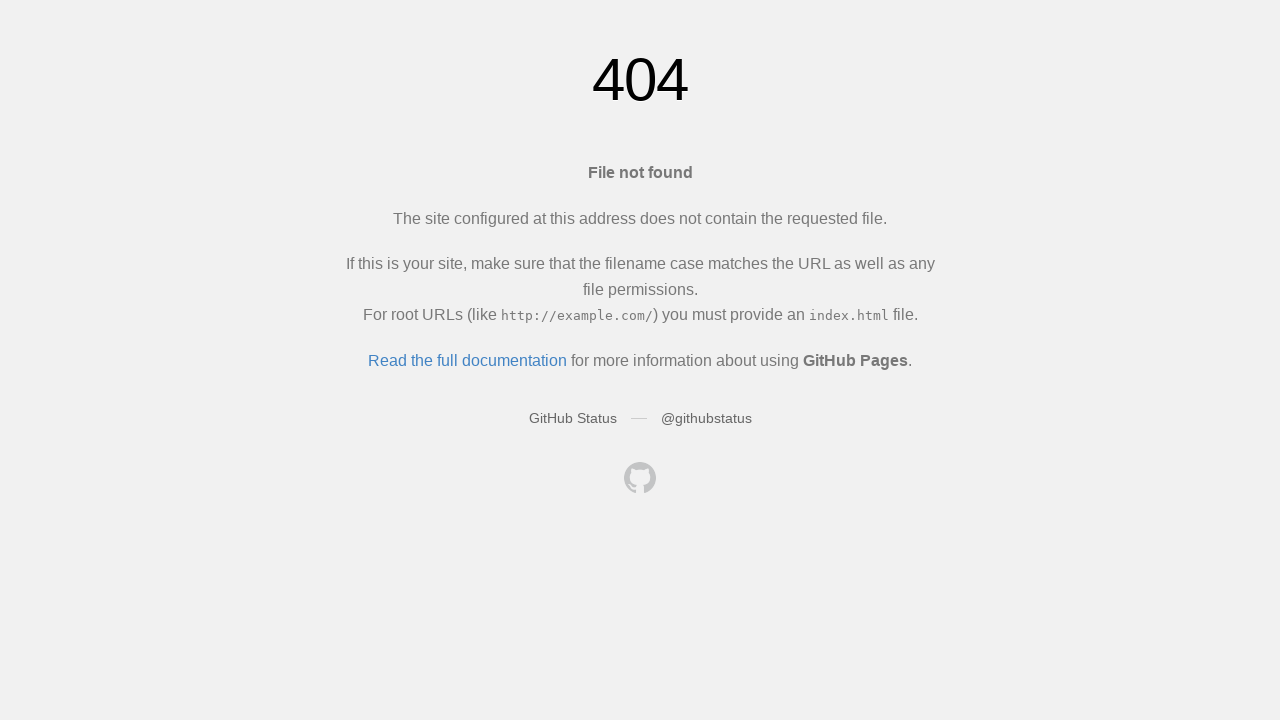

Waited for original page to load after navigation back from link 1
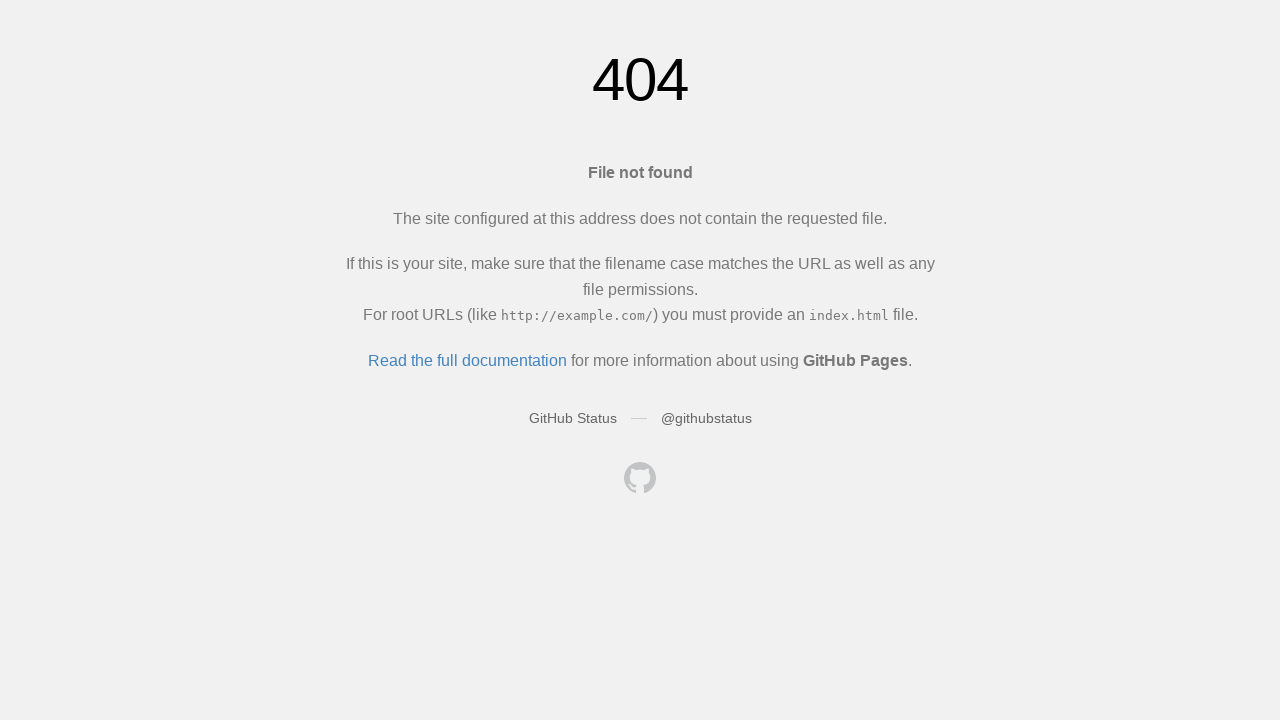

Re-fetched links, found 5 links
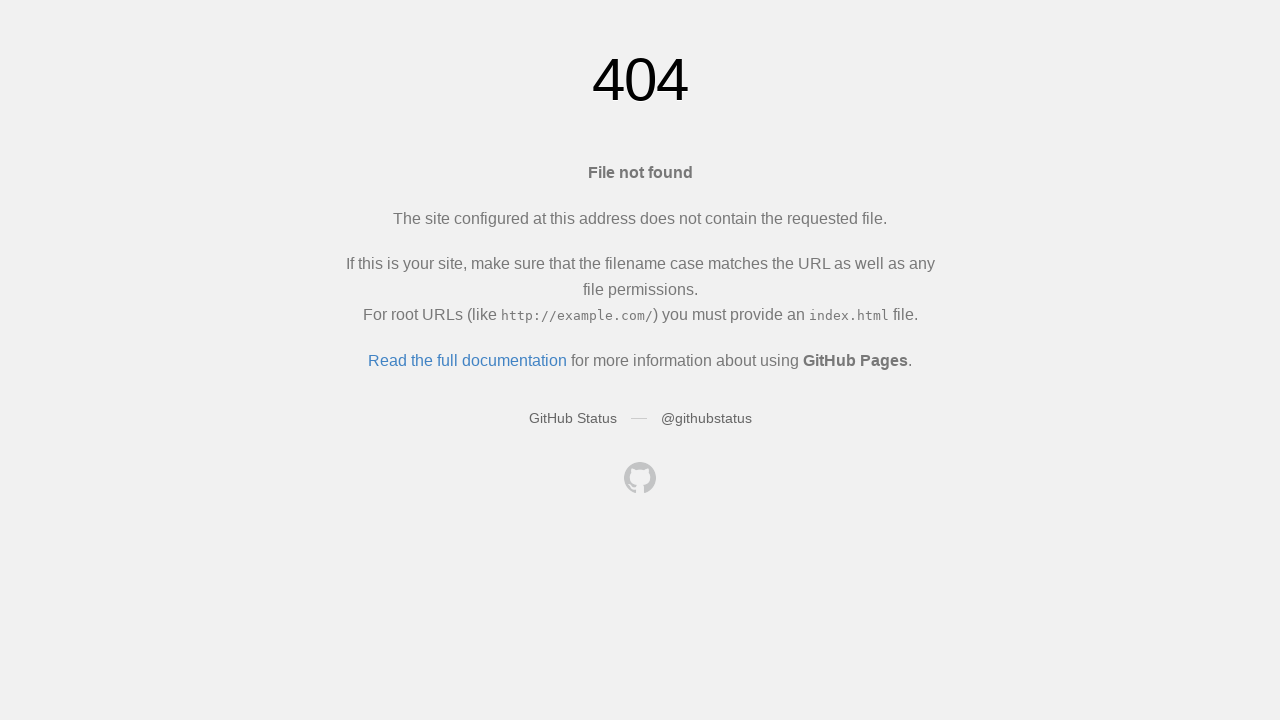

Retrieved link 2 with href: https://githubstatus.com
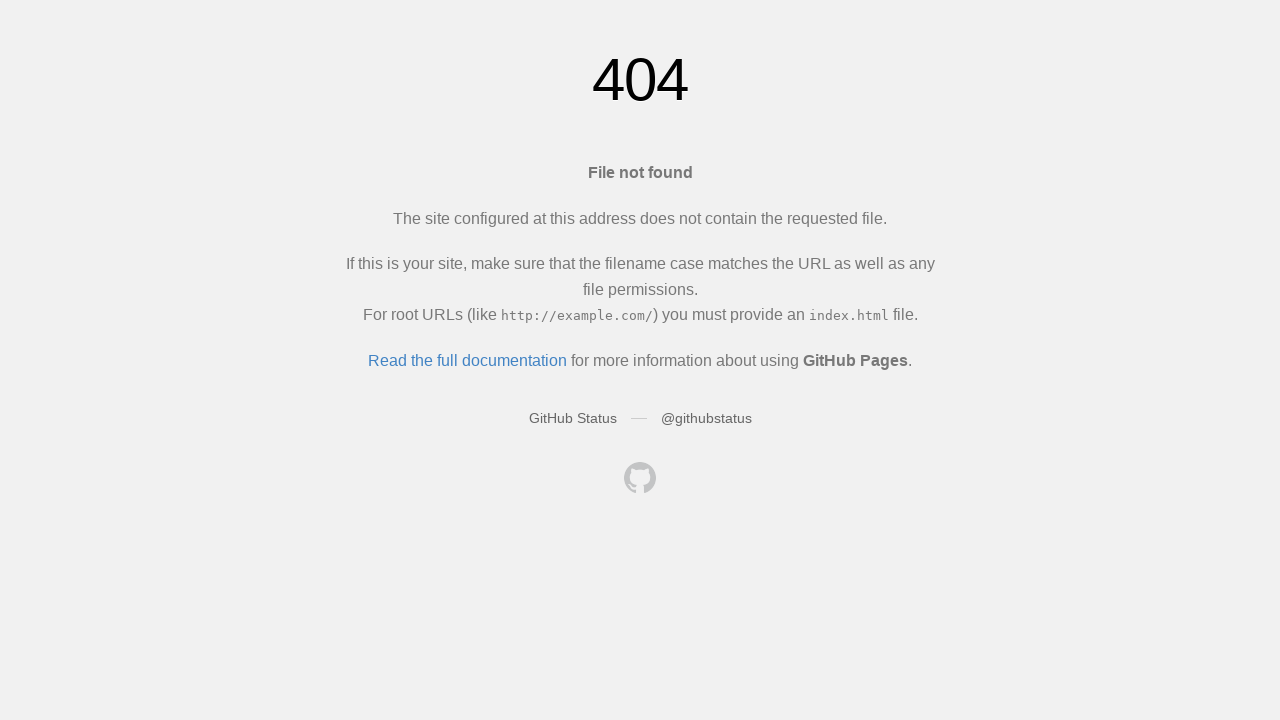

Clicked link 2 with href: https://githubstatus.com at (572, 418) on a >> nth=1
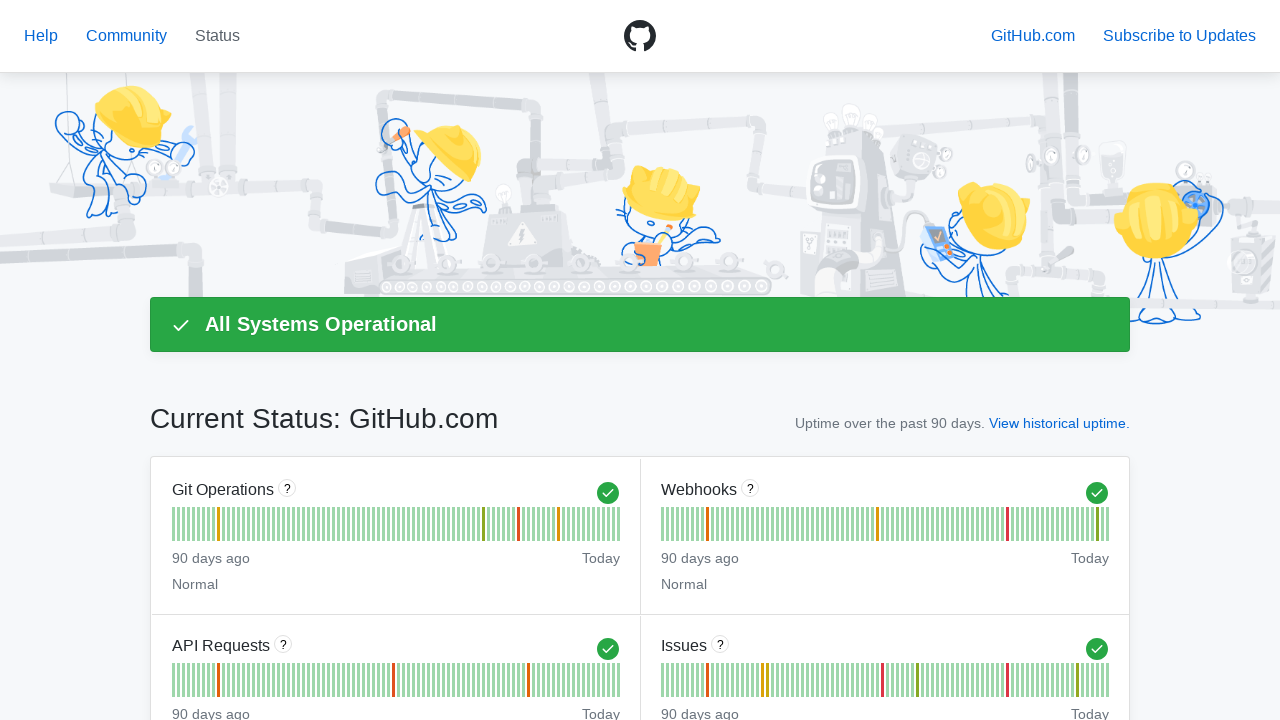

Waited for page to load after clicking link 2
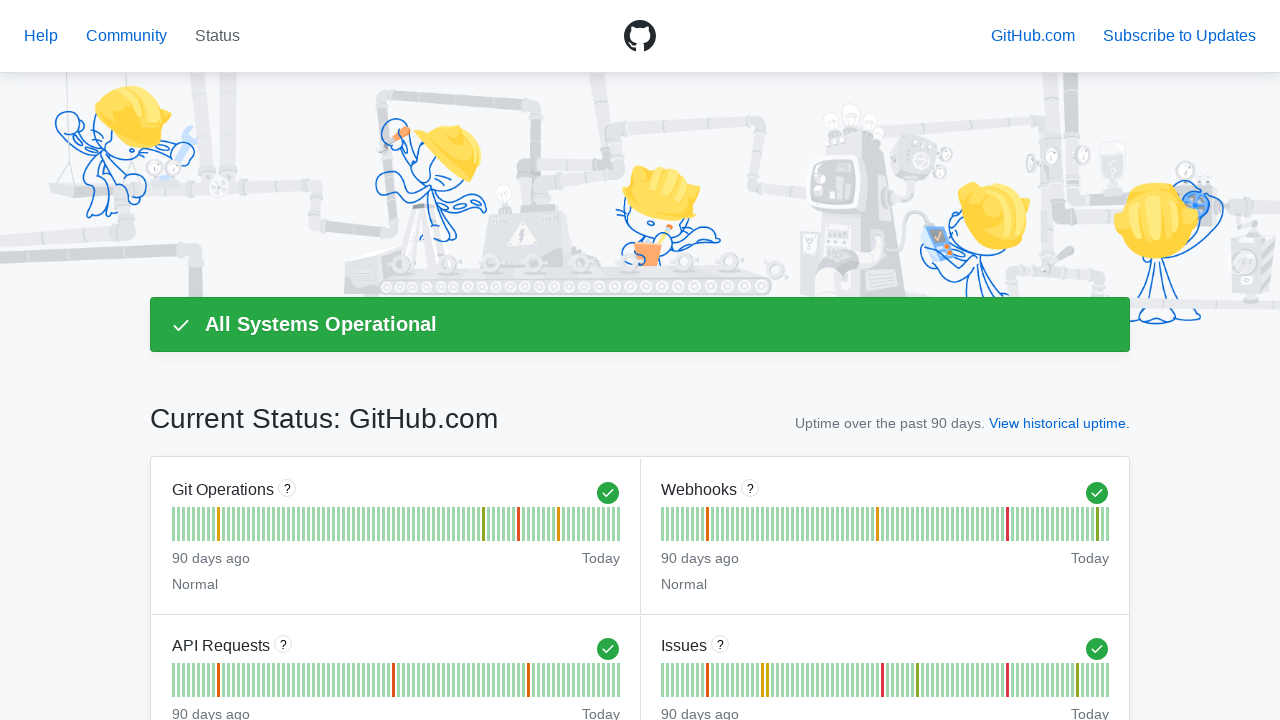

Navigated back from link 2
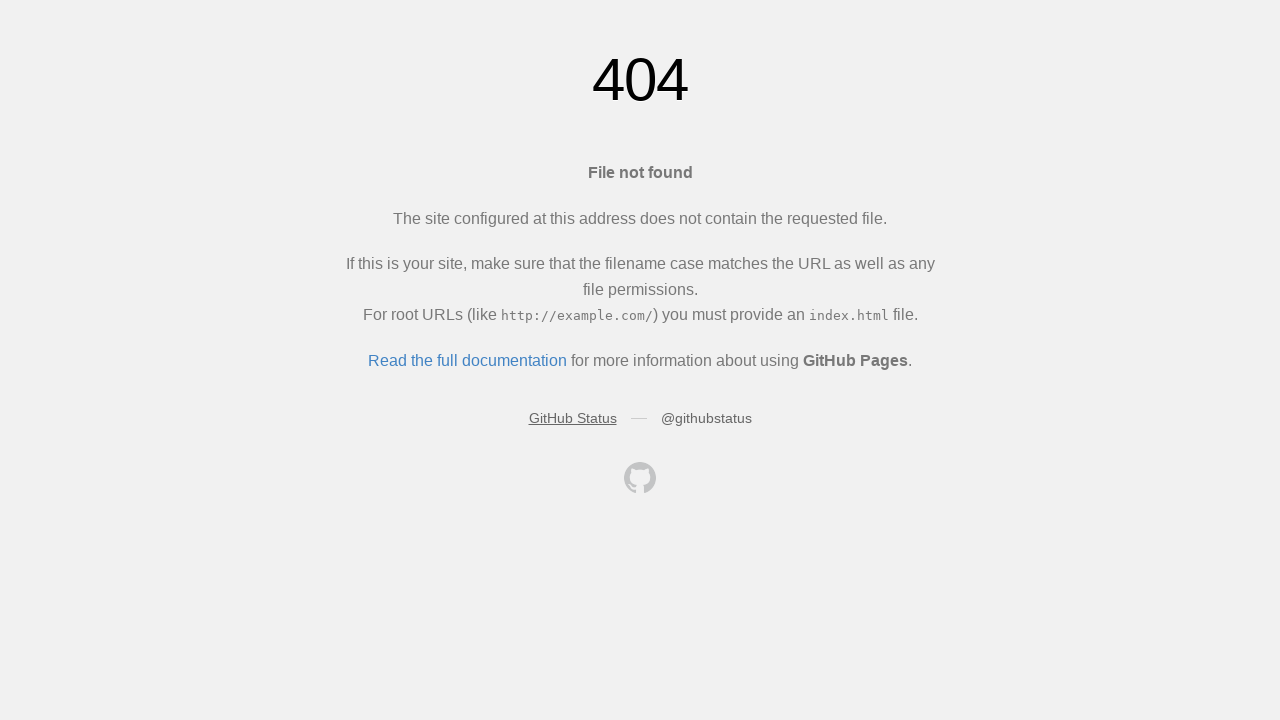

Waited for original page to load after navigation back from link 2
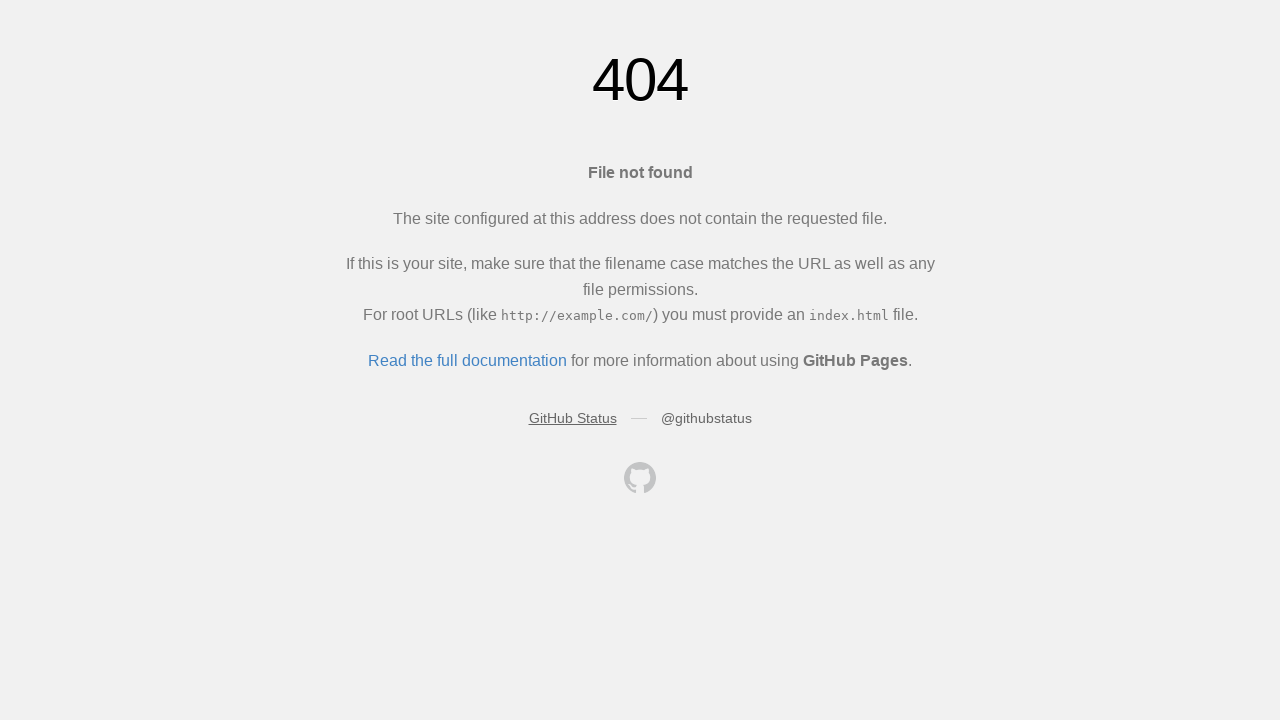

Re-fetched links, found 5 links
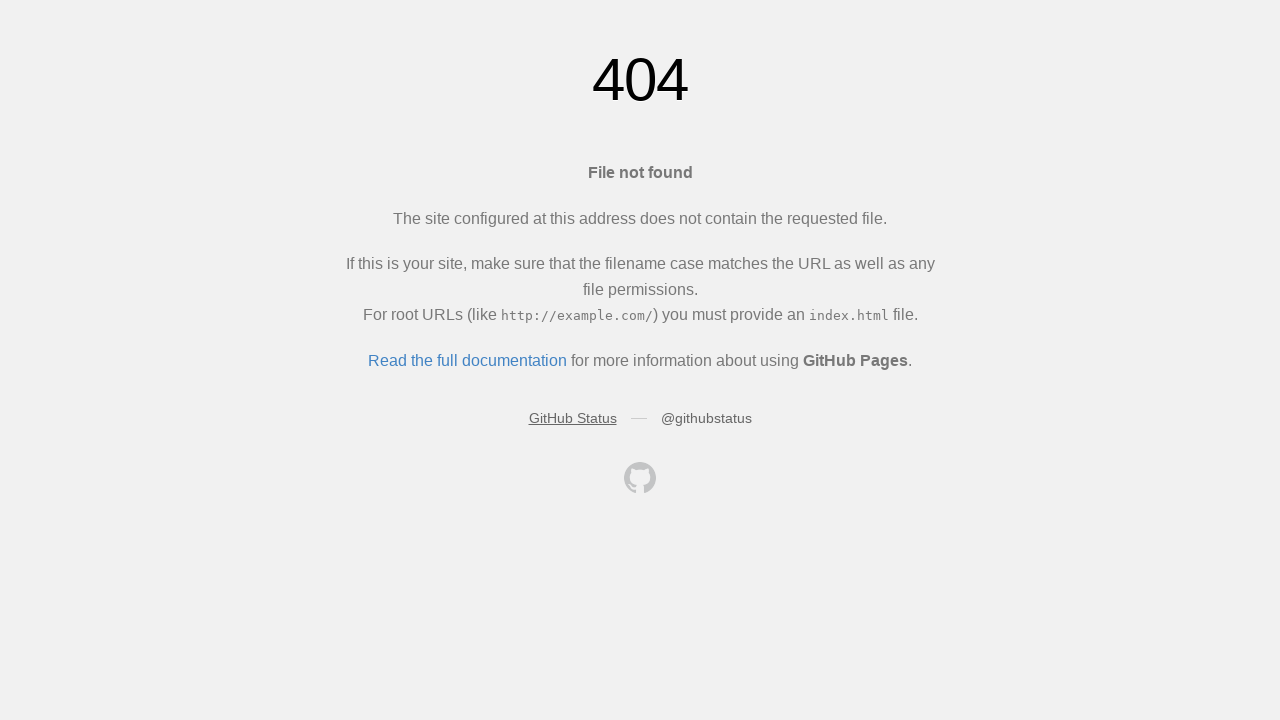

Retrieved link 3 with href: https://twitter.com/githubstatus
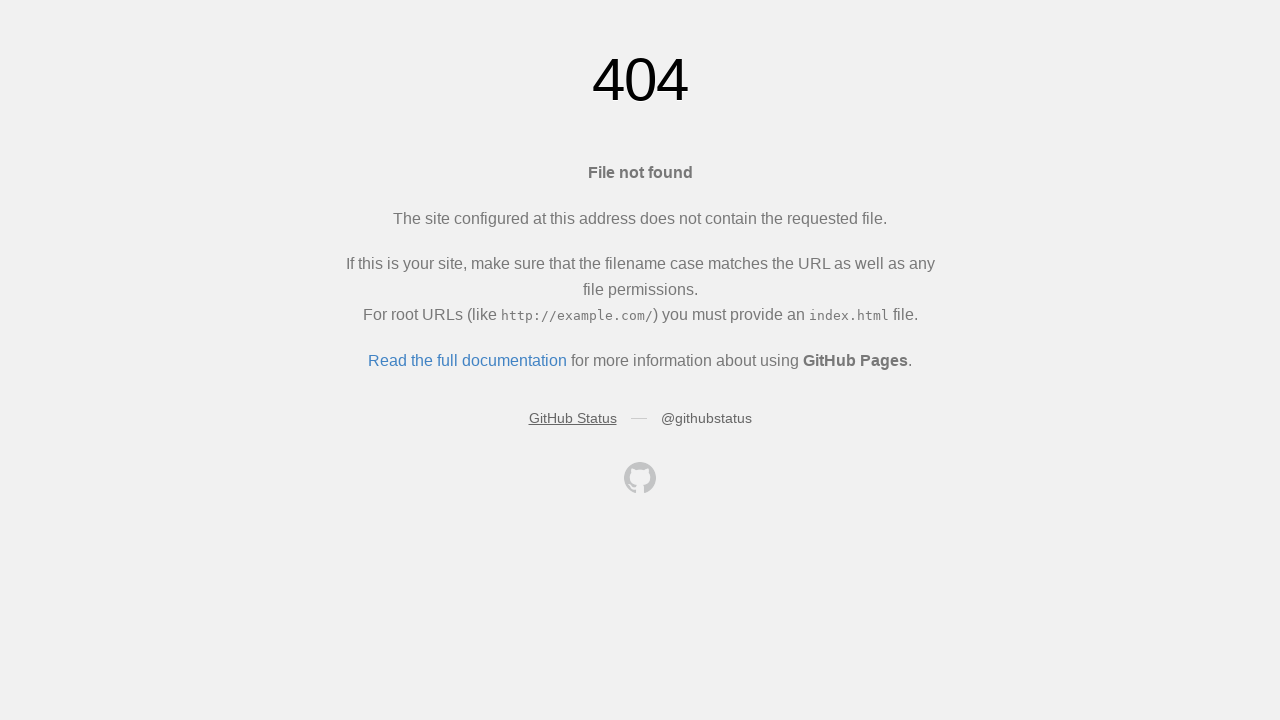

Clicked link 3 with href: https://twitter.com/githubstatus at (706, 418) on a >> nth=2
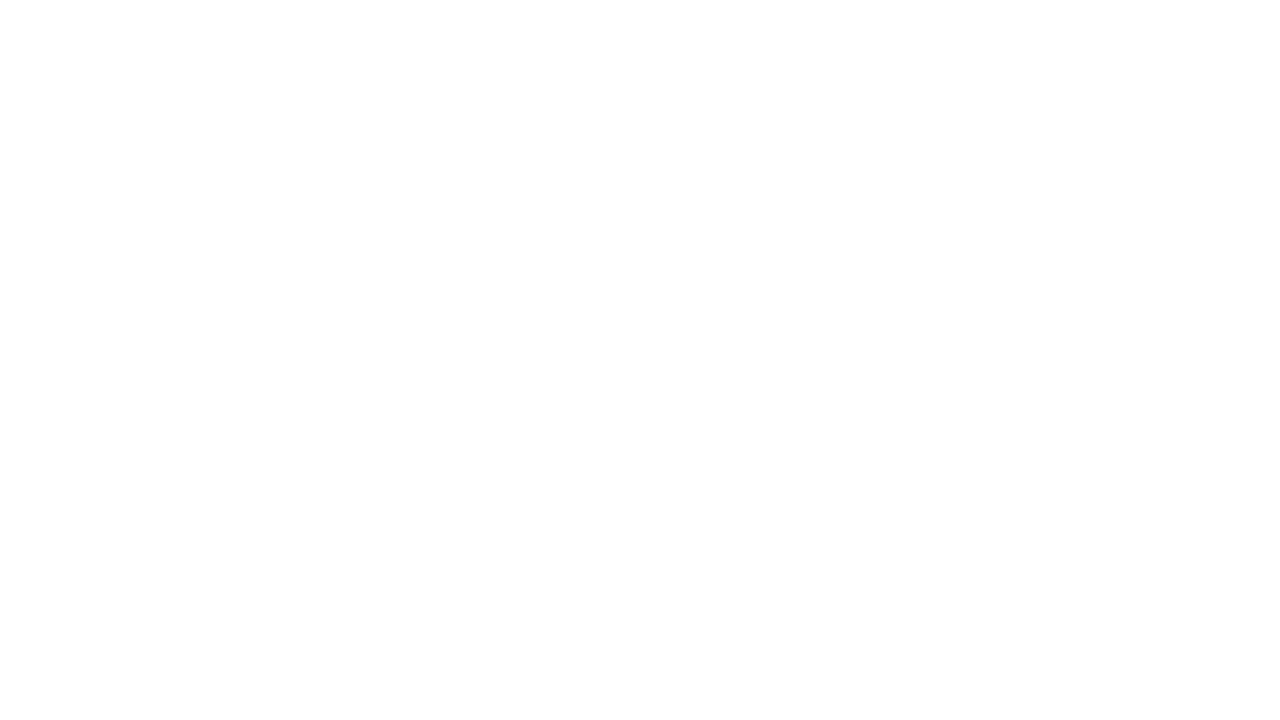

Waited for page to load after clicking link 3
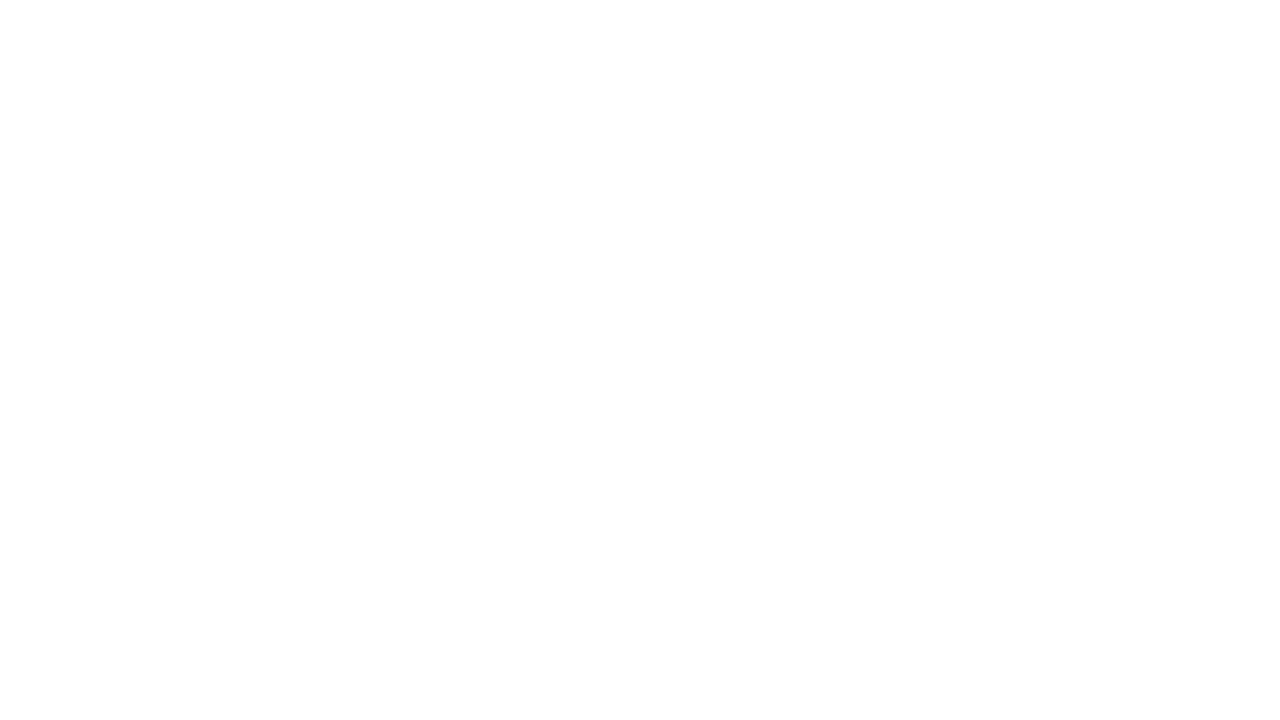

Navigated back from link 3
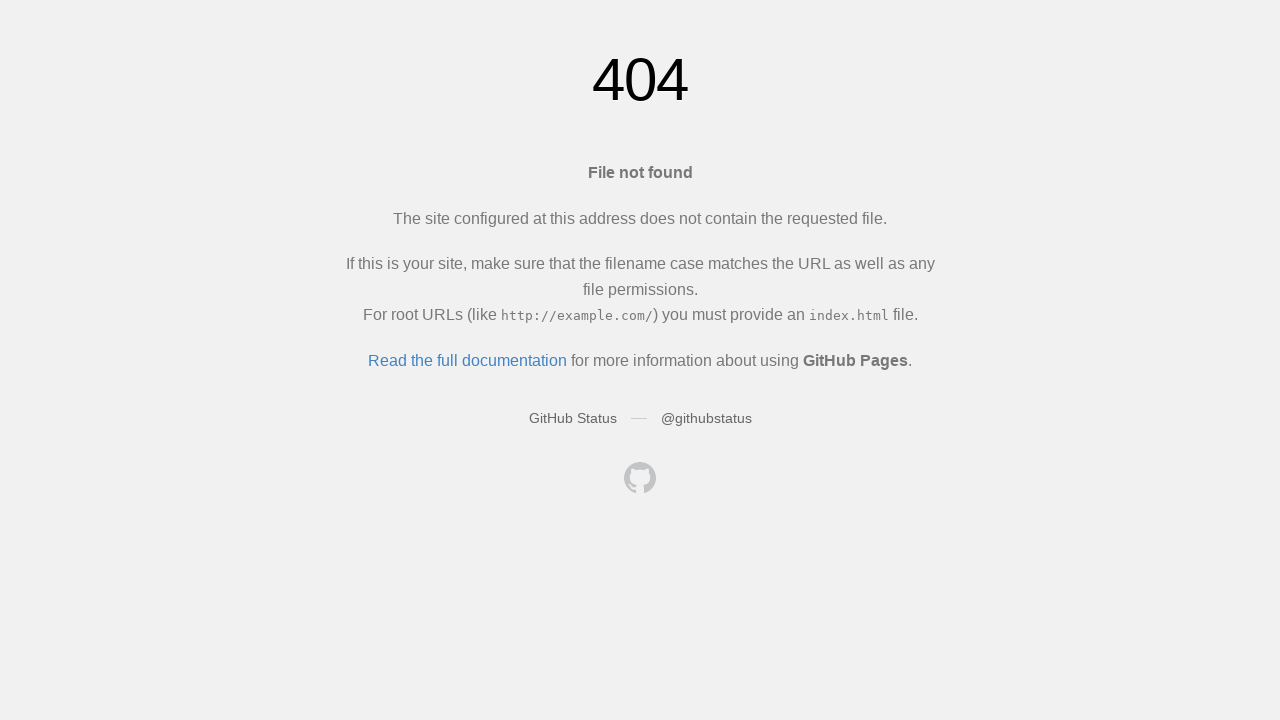

Waited for original page to load after navigation back from link 3
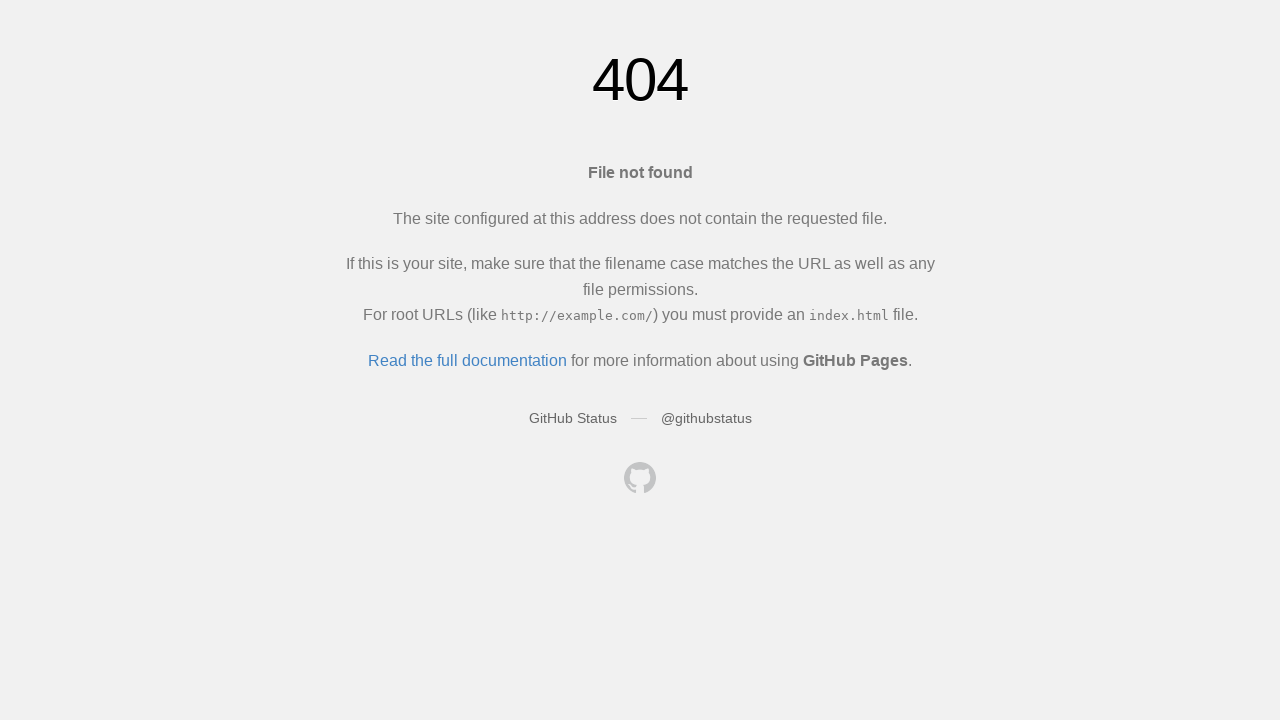

Re-fetched links, found 5 links
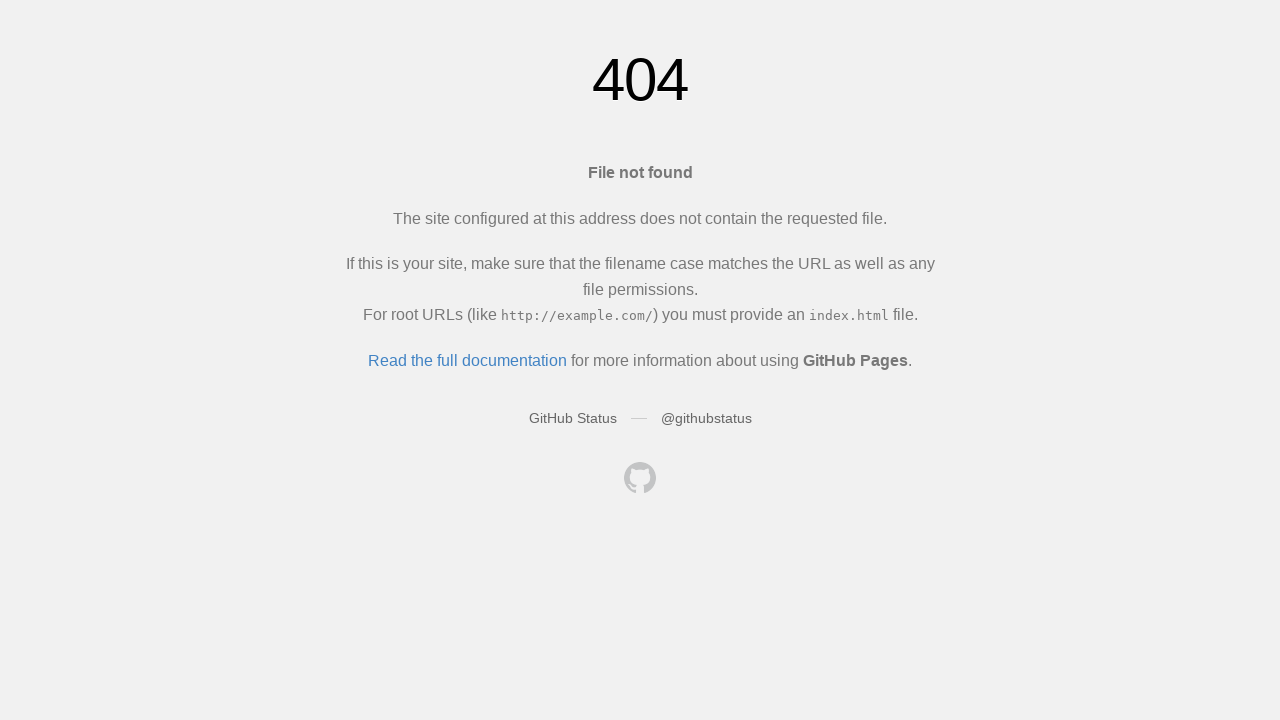

Retrieved link 4 with href: /
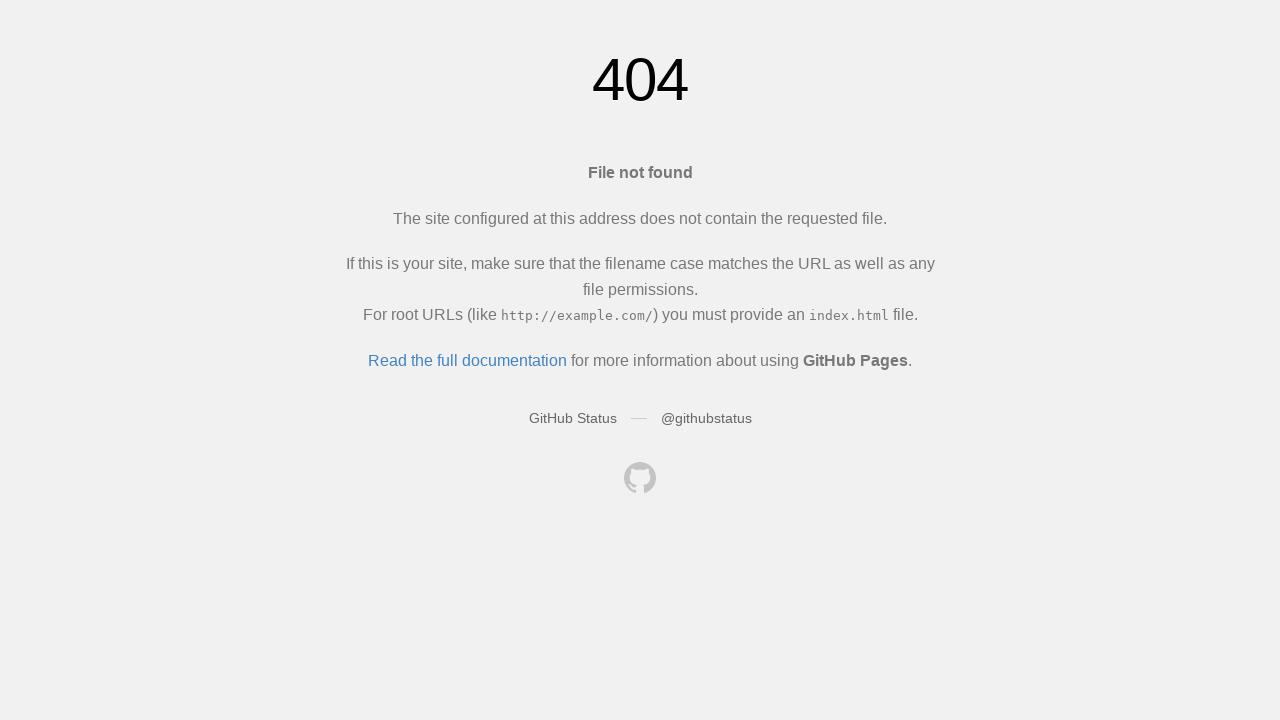

Clicked link 4 with href: / at (640, 480) on a >> nth=3
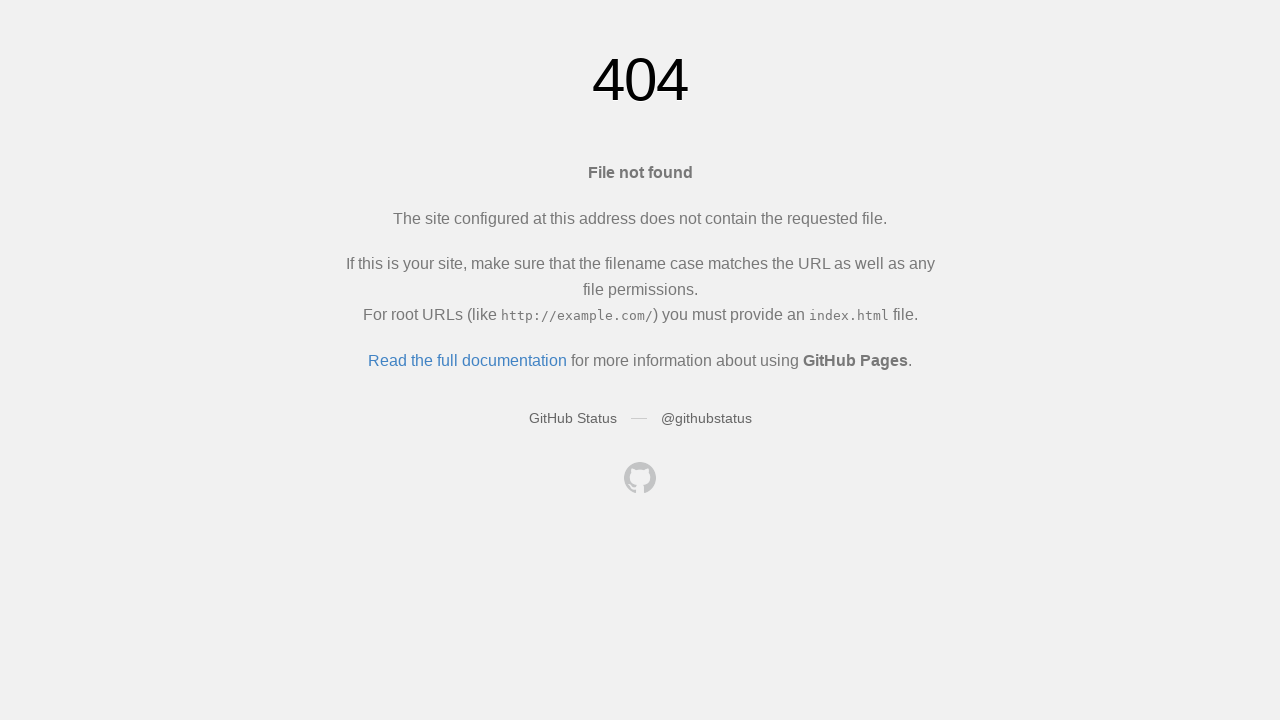

Waited for page to load after clicking link 4
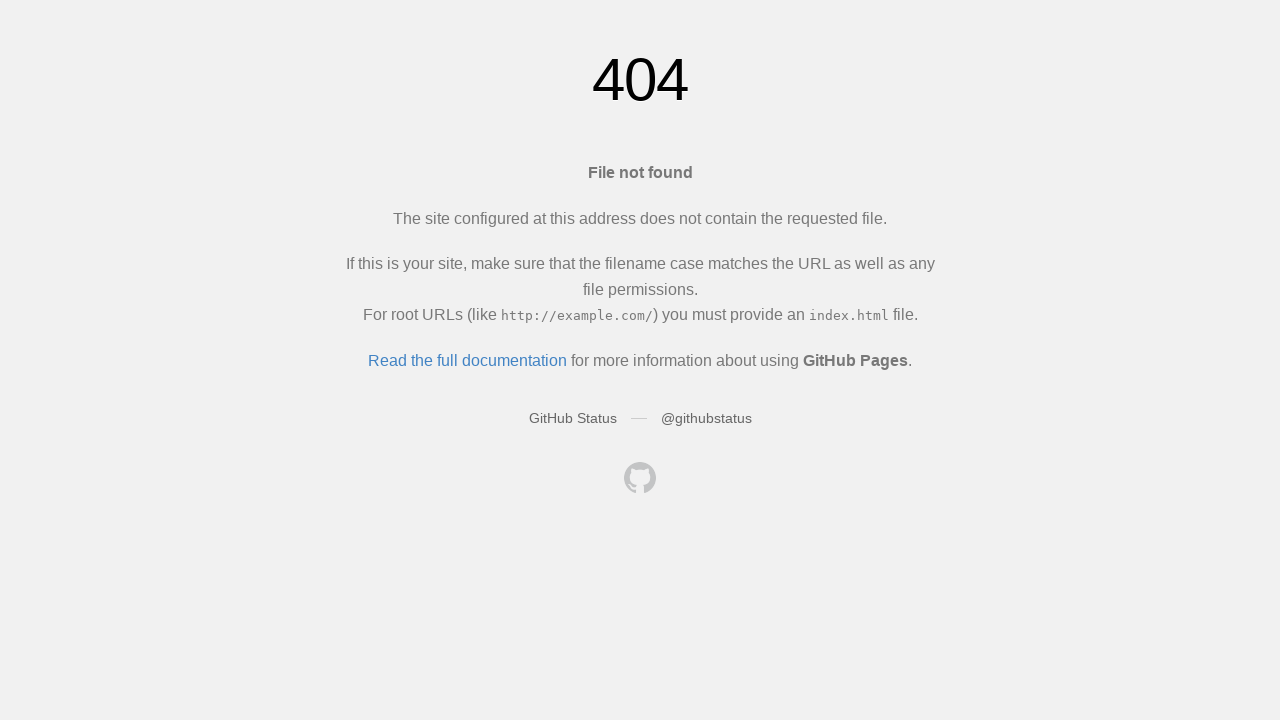

Navigated back from link 4
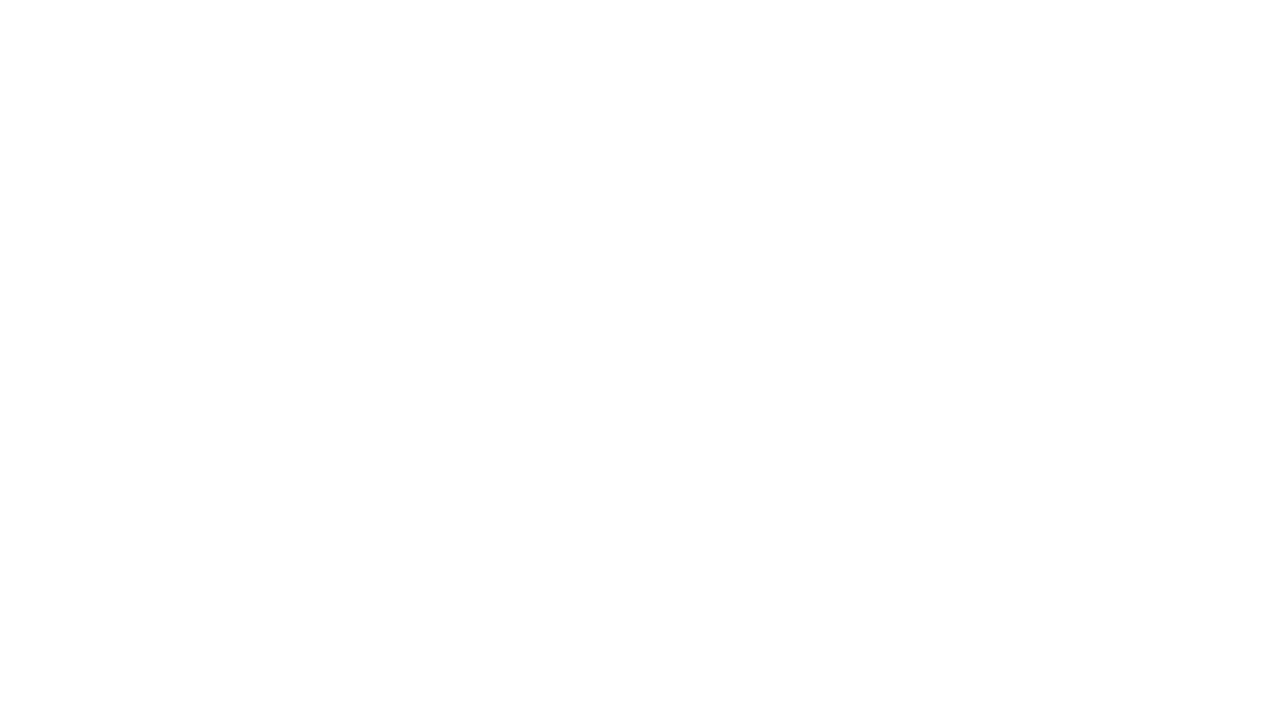

Waited for original page to load after navigation back from link 4
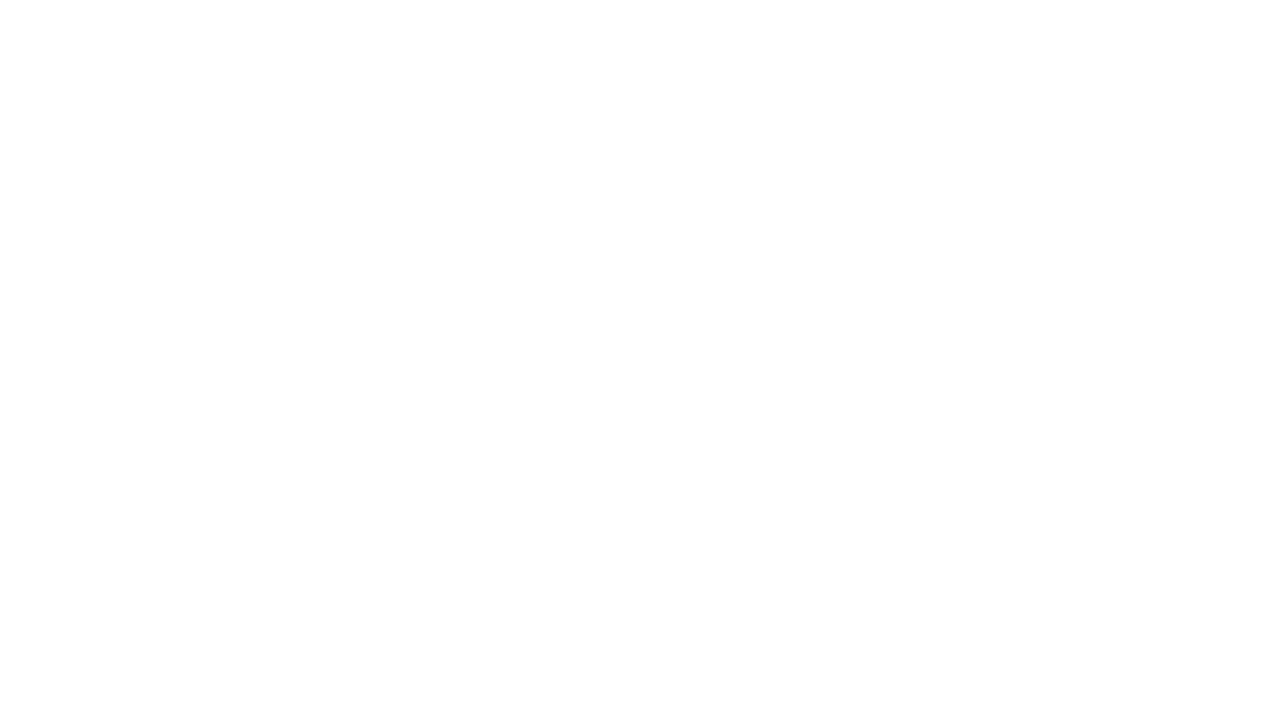

Re-fetched links, found 0 links
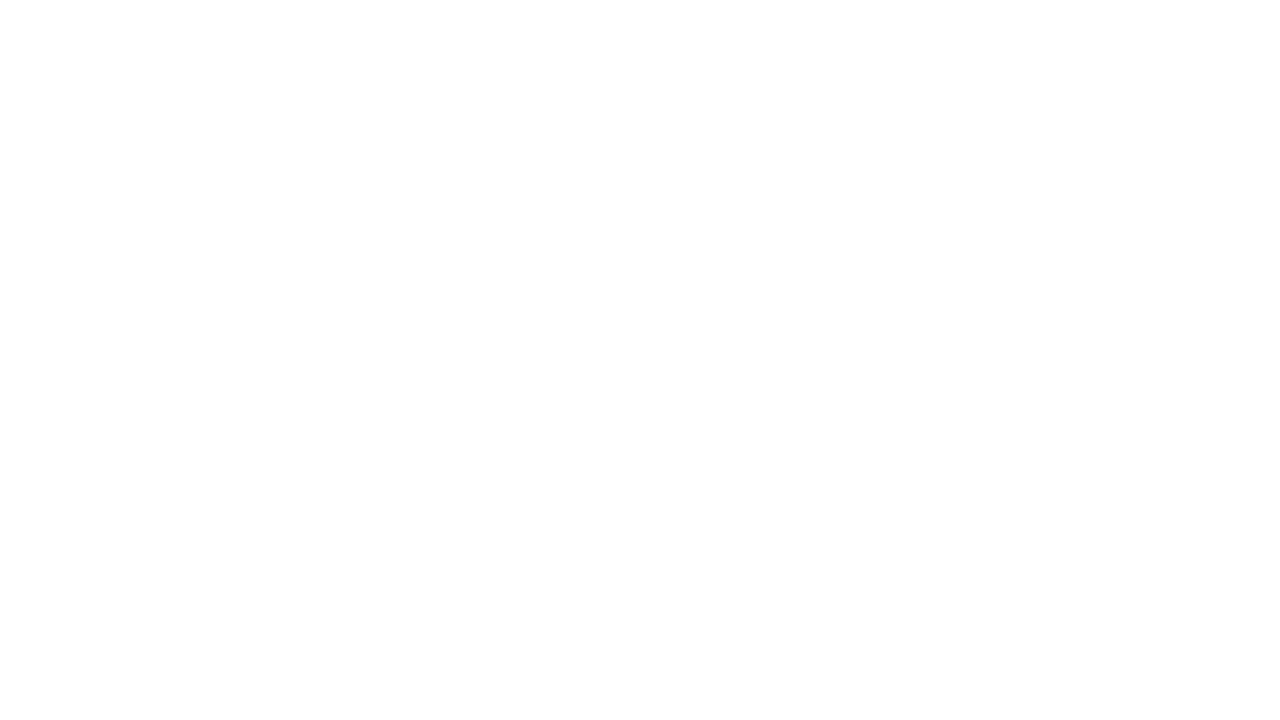

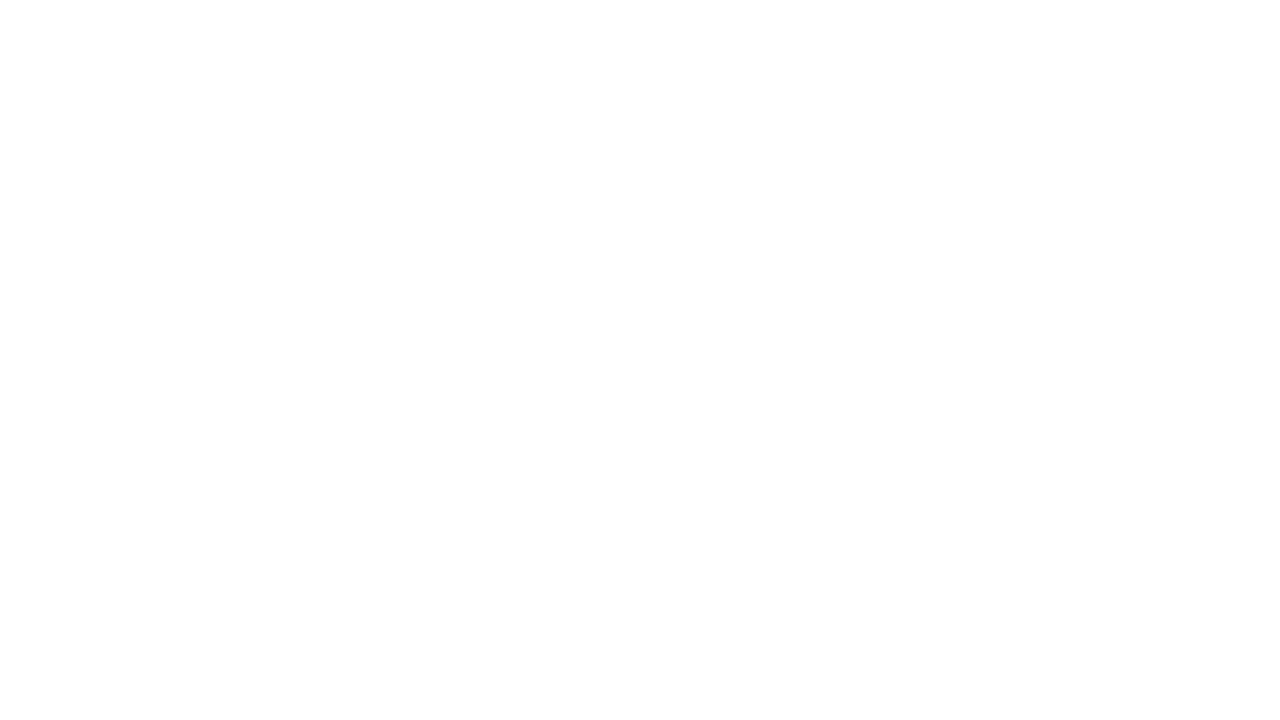